Tests the add/remove elements functionality by clicking the "Add Element" button 5 times to create delete buttons, then verifies the delete buttons are present

Starting URL: http://the-internet.herokuapp.com/add_remove_elements/

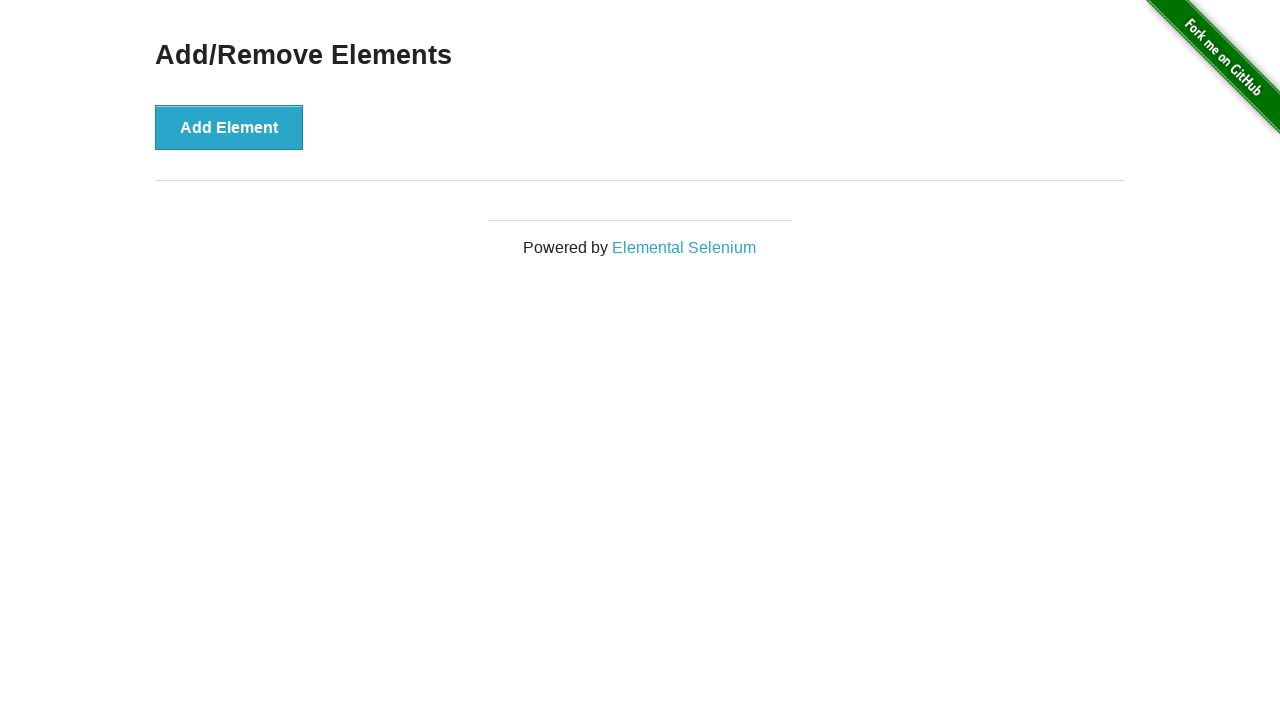

Clicked 'Add Element' button at (229, 127) on xpath=//button[text()='Add Element']
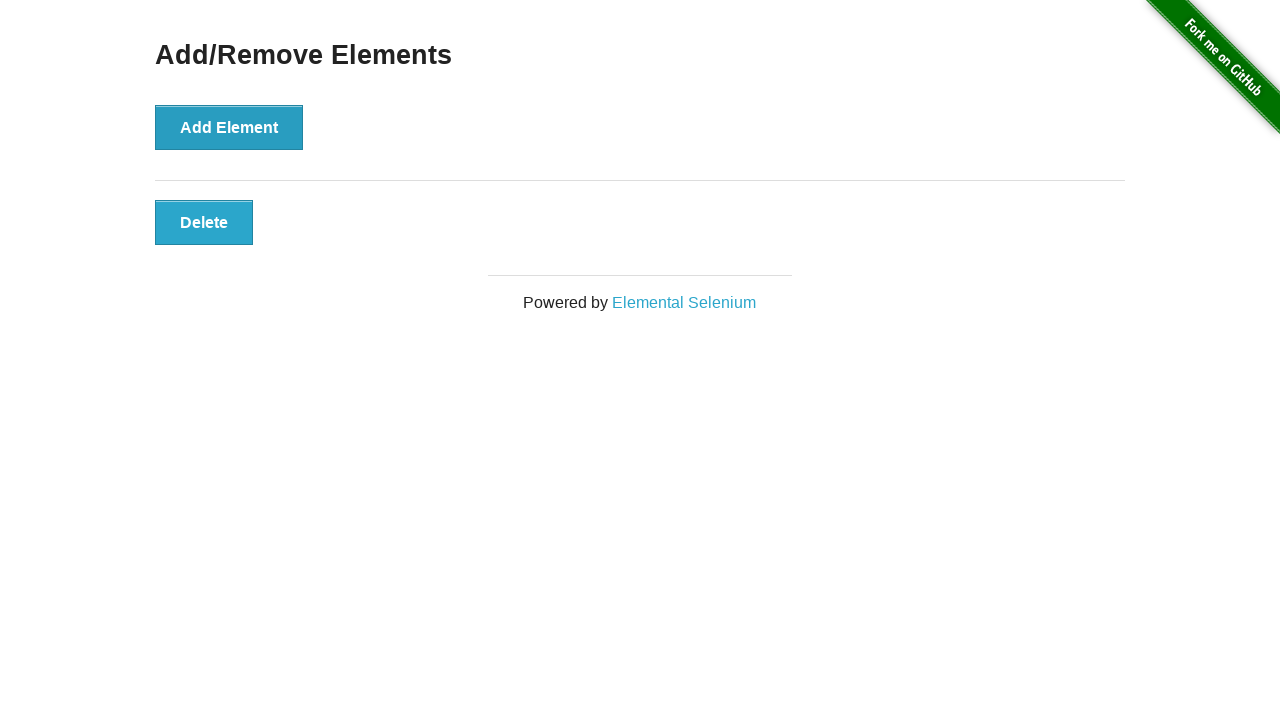

Waited 500ms for element to render
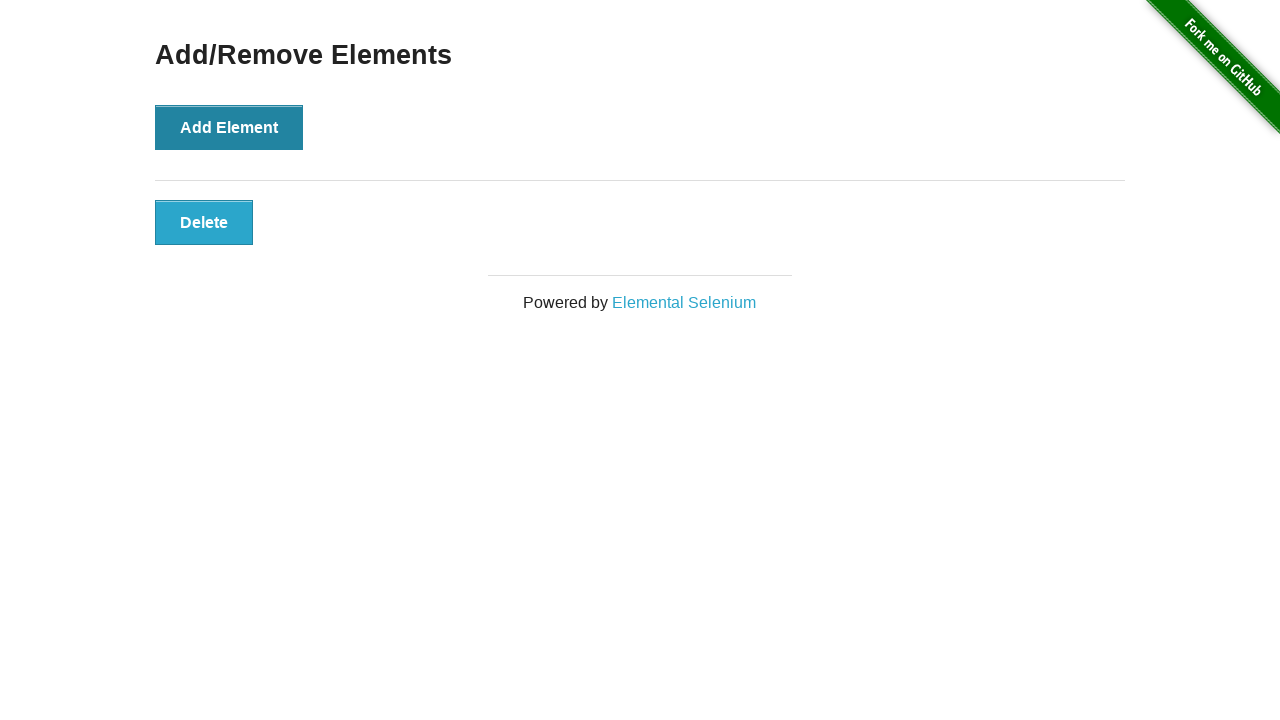

Clicked 'Add Element' button at (229, 127) on xpath=//button[text()='Add Element']
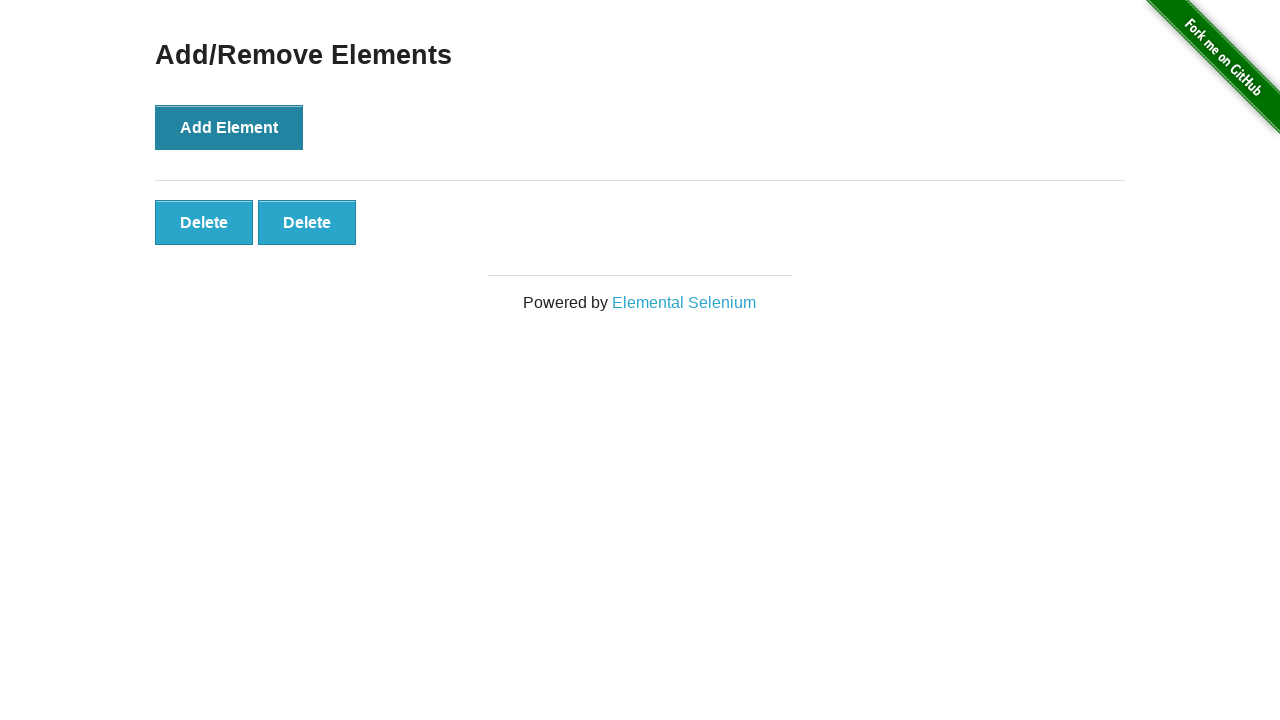

Waited 500ms for element to render
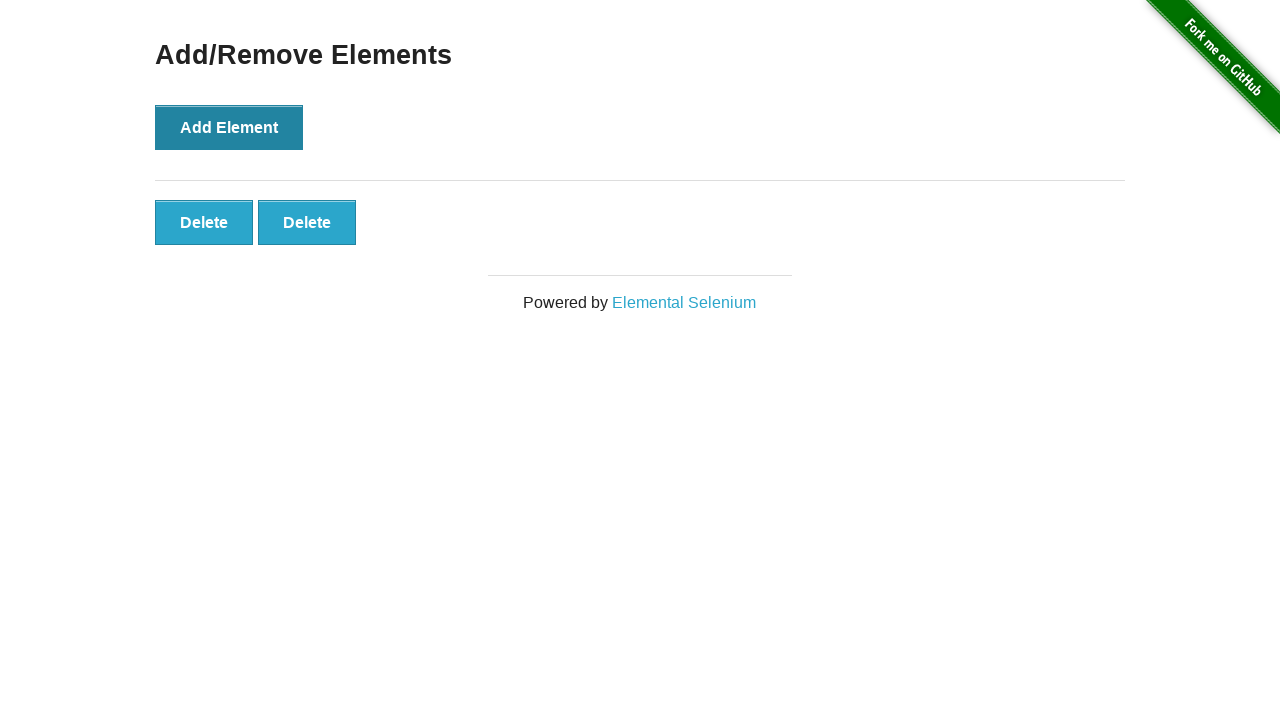

Clicked 'Add Element' button at (229, 127) on xpath=//button[text()='Add Element']
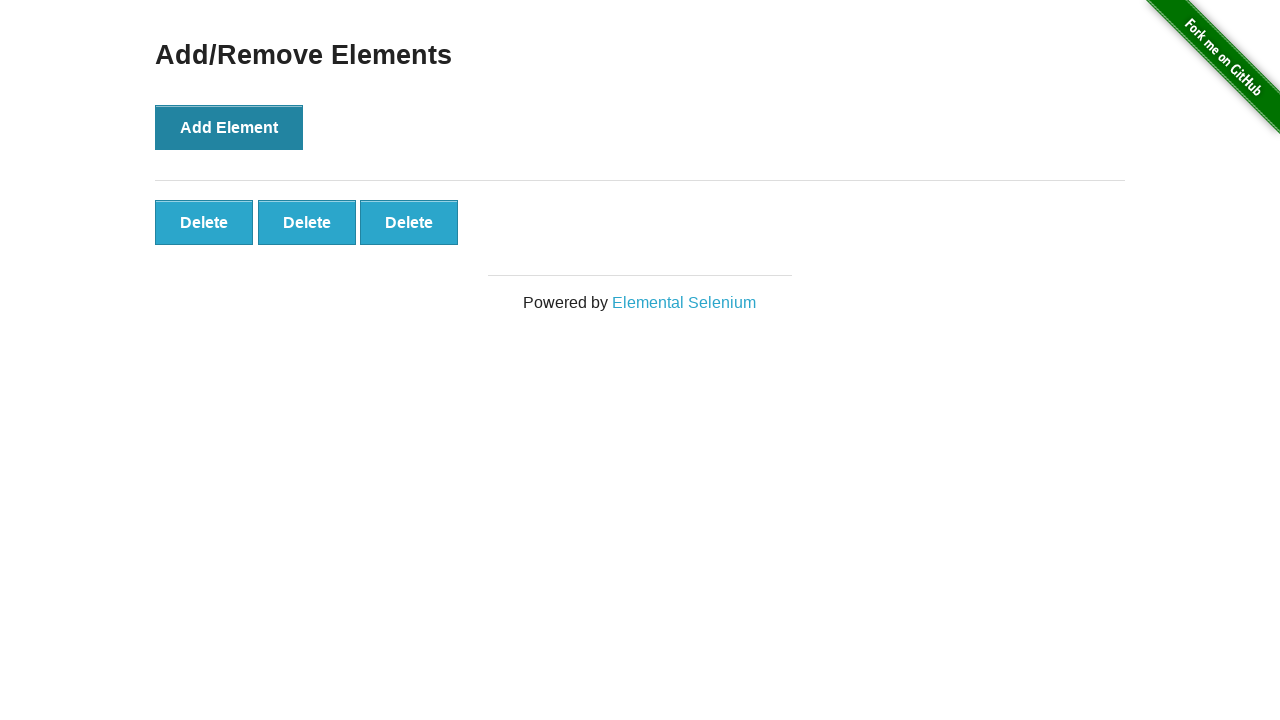

Waited 500ms for element to render
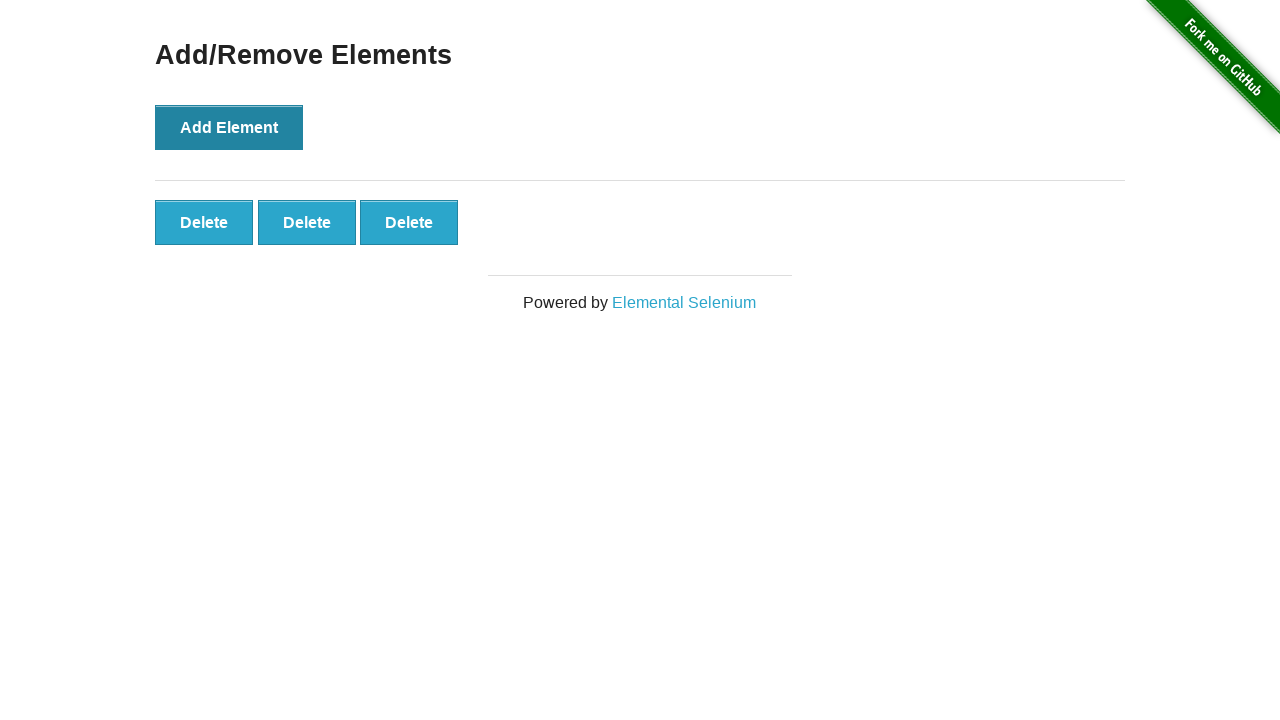

Clicked 'Add Element' button at (229, 127) on xpath=//button[text()='Add Element']
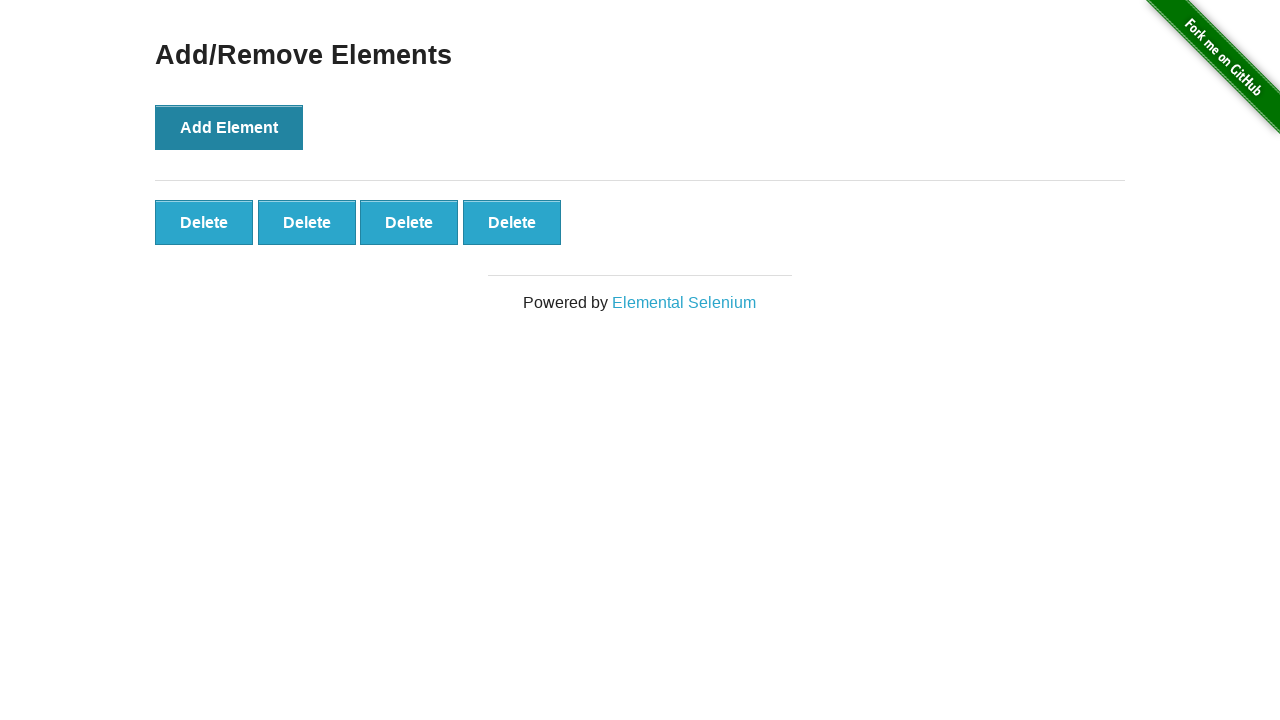

Waited 500ms for element to render
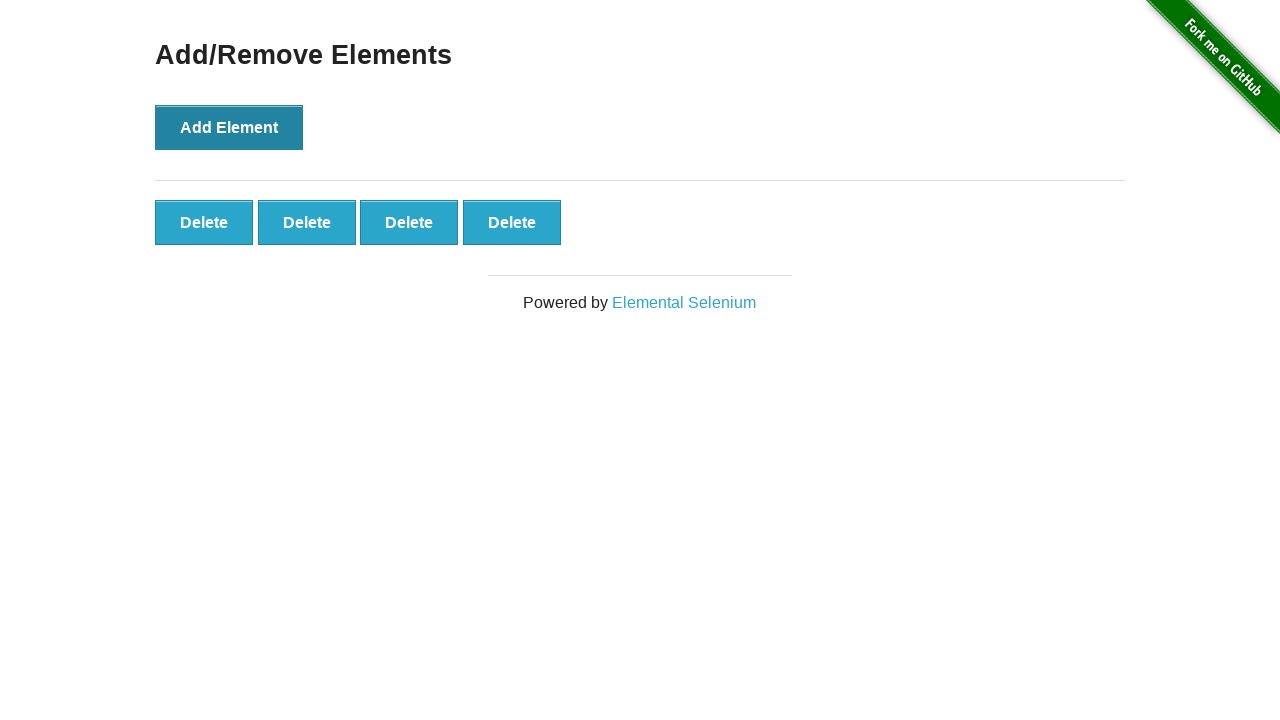

Clicked 'Add Element' button at (229, 127) on xpath=//button[text()='Add Element']
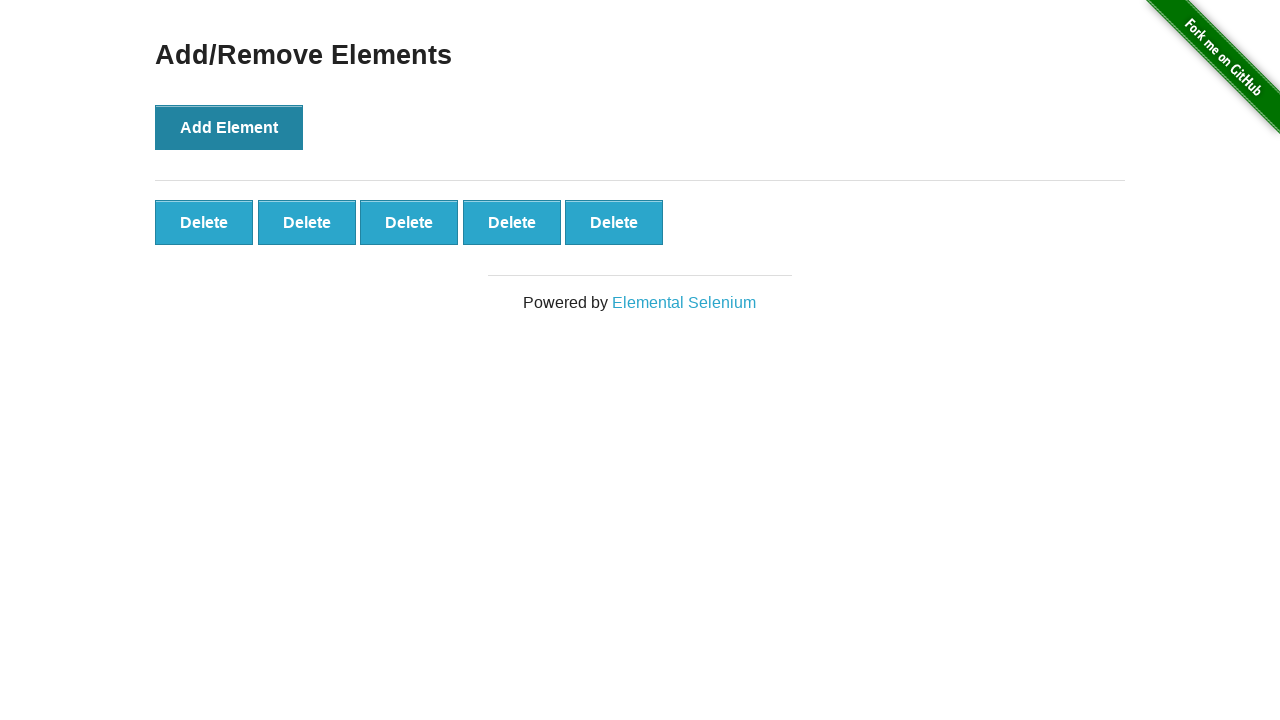

Waited 500ms for element to render
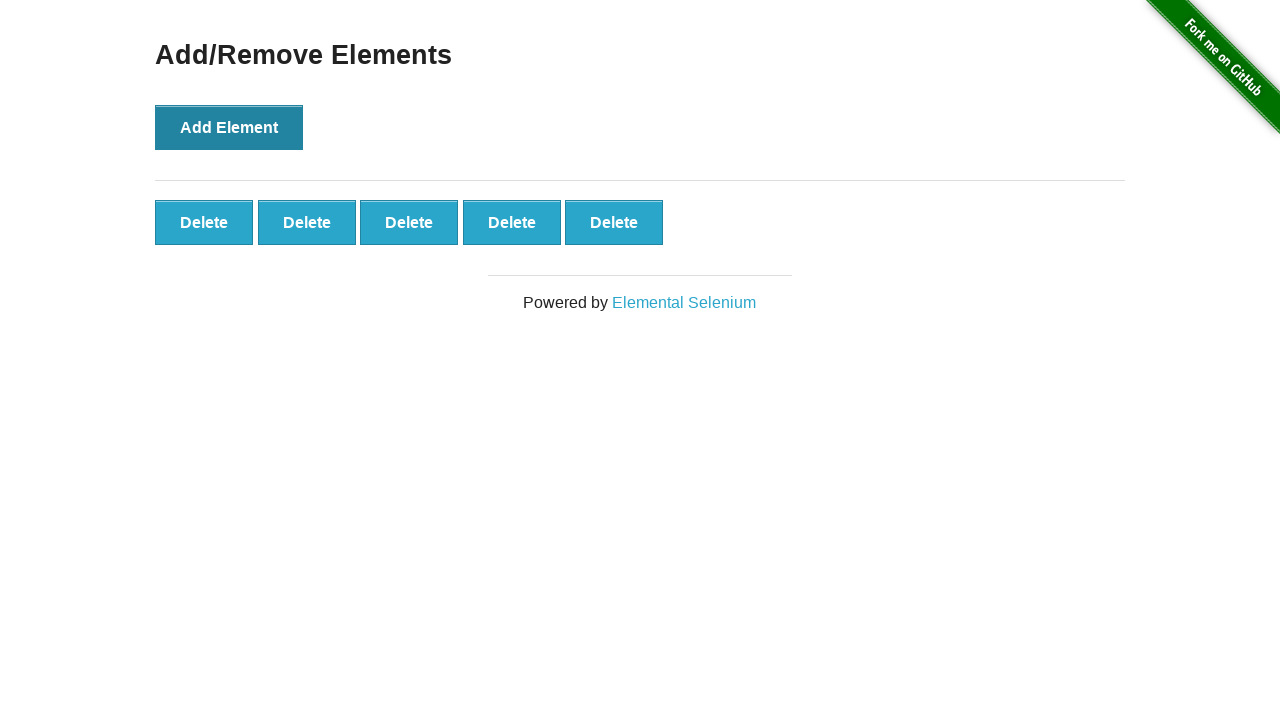

Verified delete buttons are present after adding 5 elements
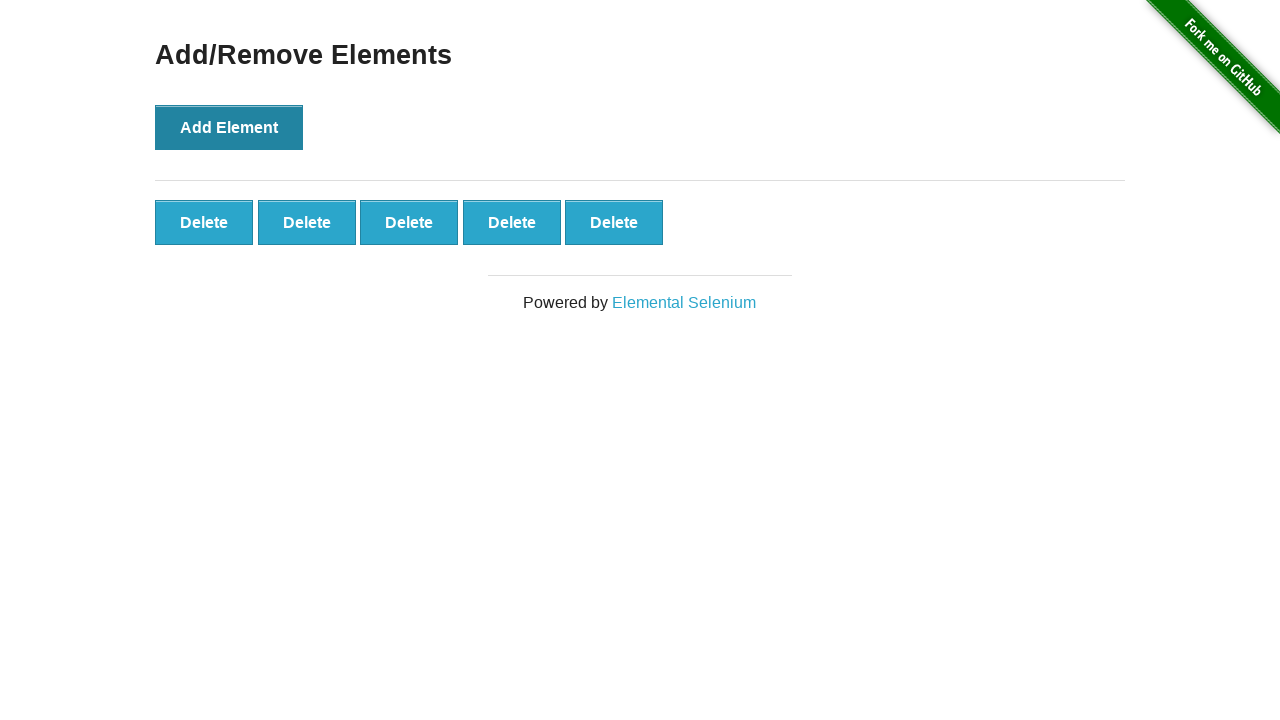

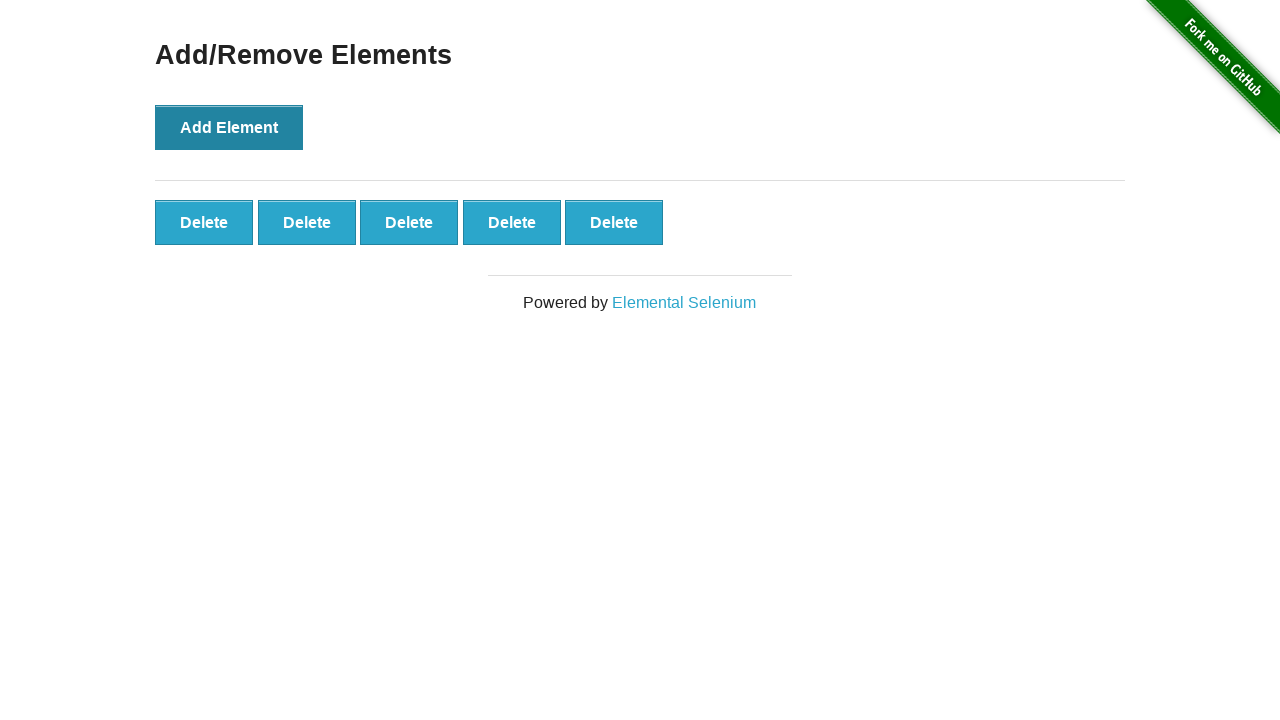